Tests a registration form by filling in required fields (first name, last name, email, phone, address) and submitting the form, then verifying the success message.

Starting URL: http://suninjuly.github.io/registration1.html

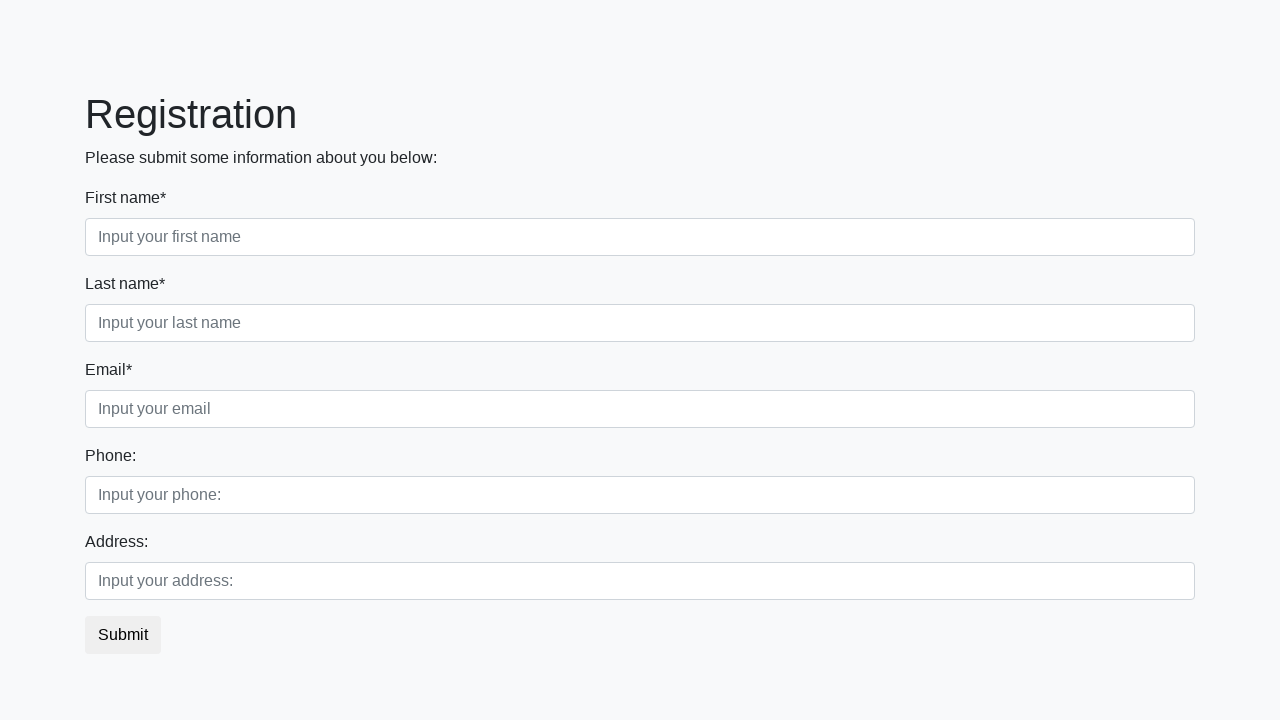

Filled first name field with 'Ivan' on input[placeholder="Input your first name"]
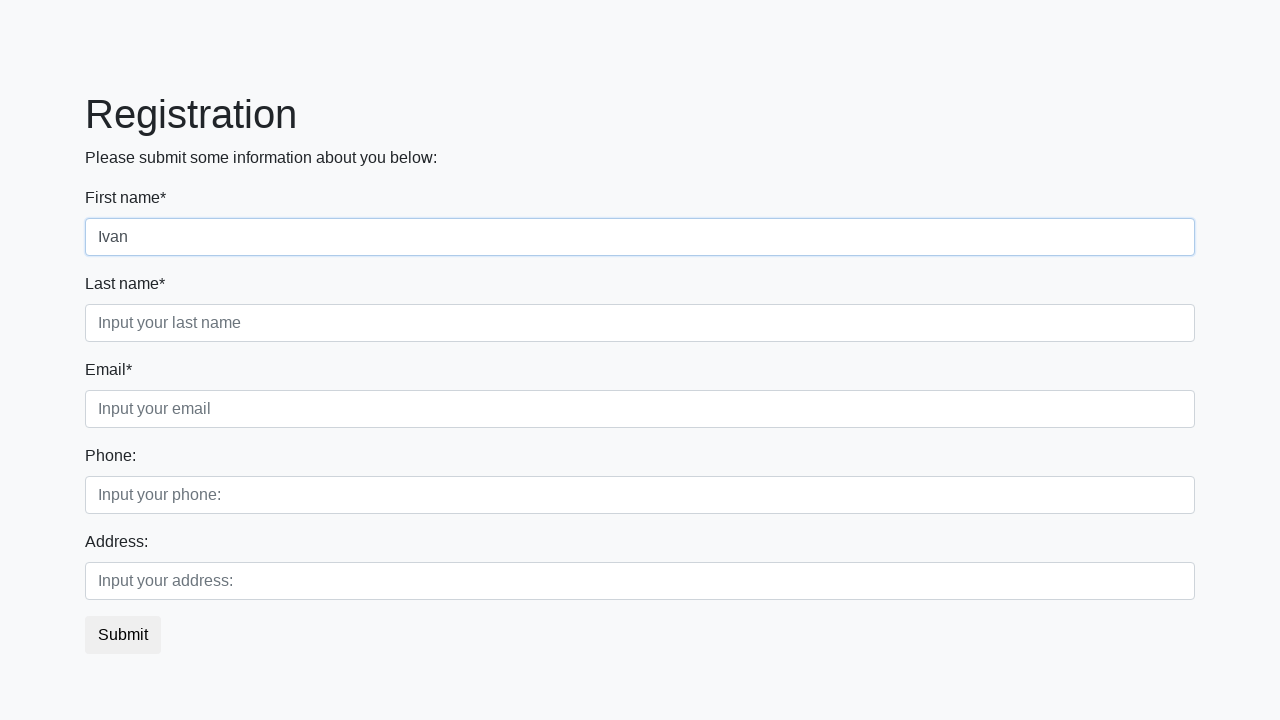

Filled last name field with 'Petrov' on input[placeholder="Input your last name"]
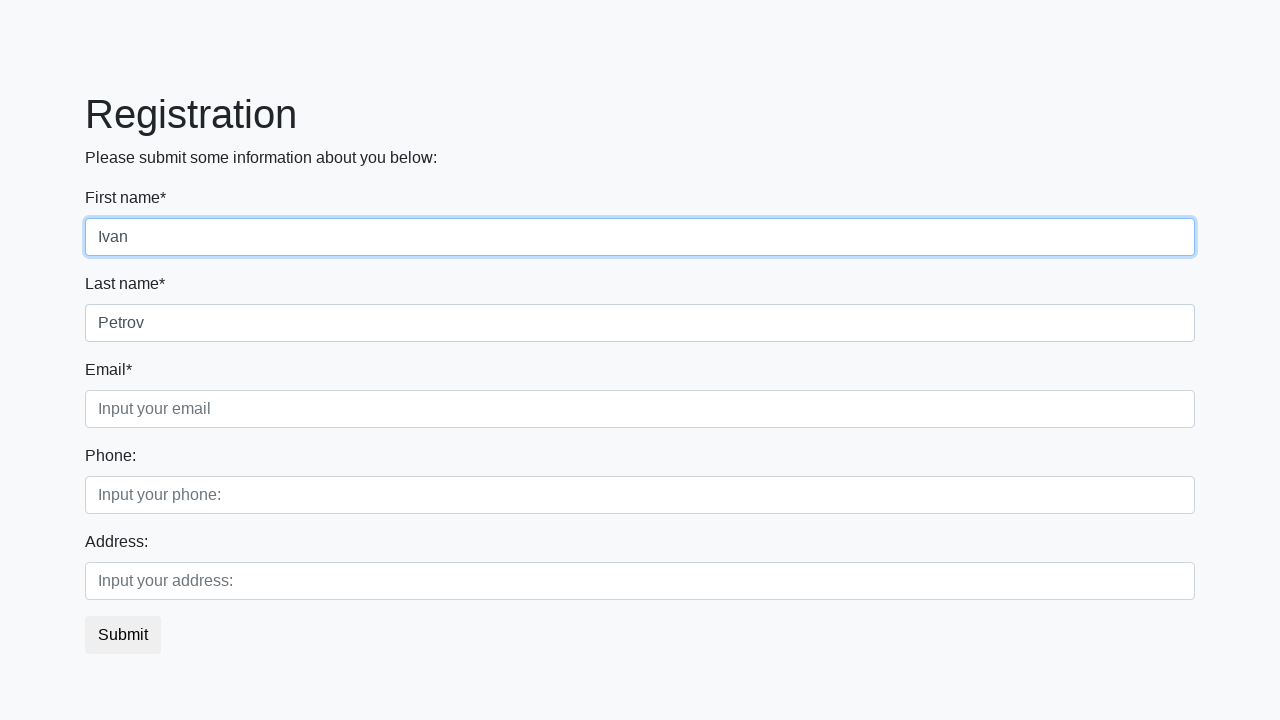

Filled email field with 'ivan.petrov@example.com' on input[placeholder="Input your email"]
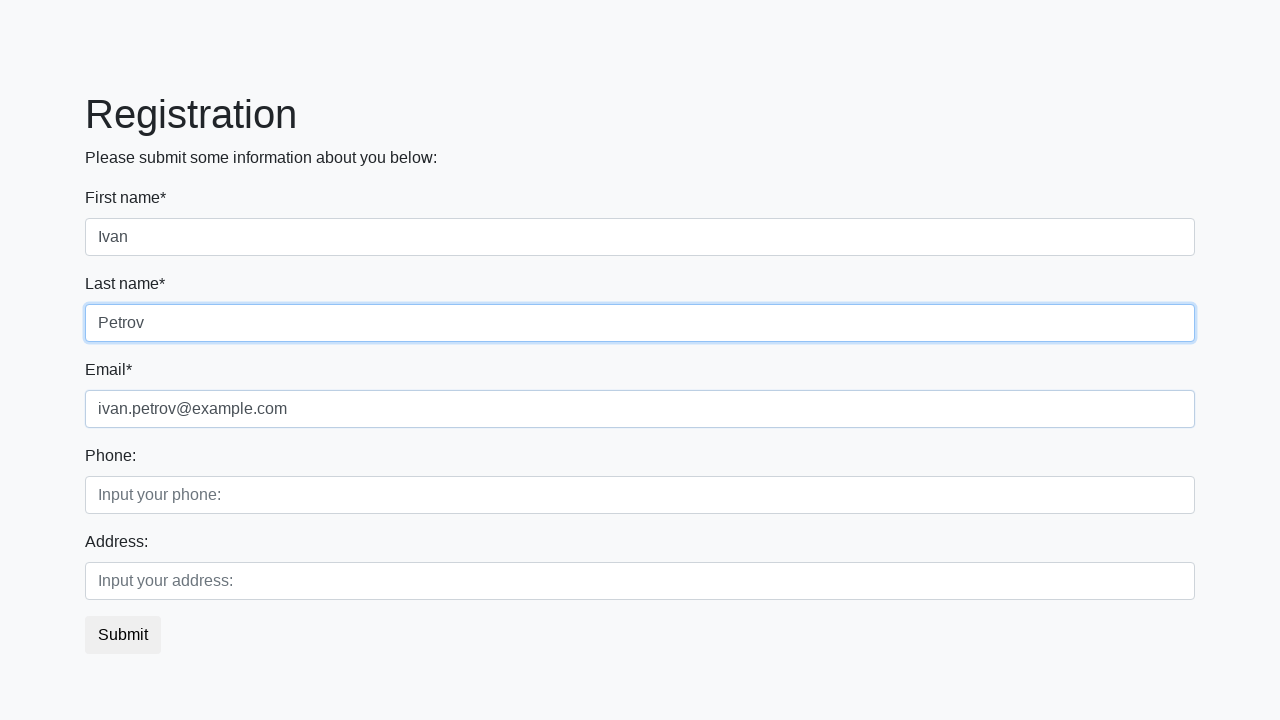

Filled phone field with '9031234567' on input[placeholder="Input your phone:"]
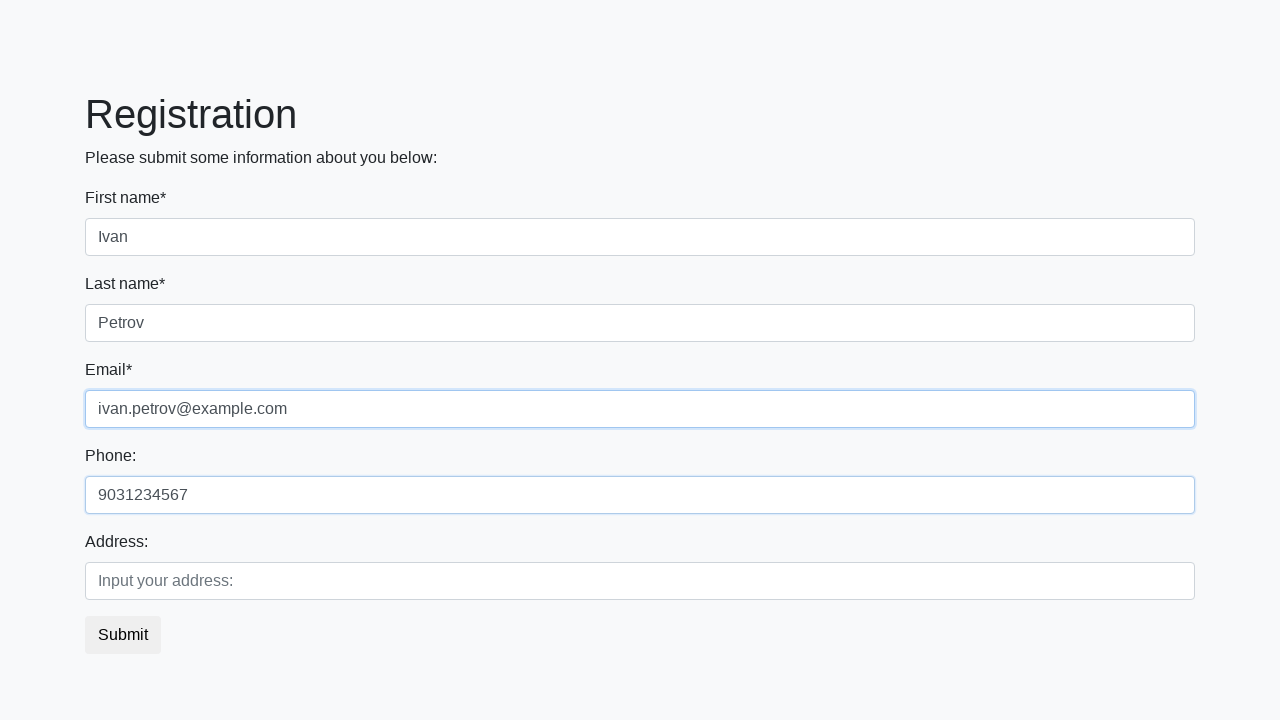

Filled address field with '123 Main Street' on input[placeholder="Input your address:"]
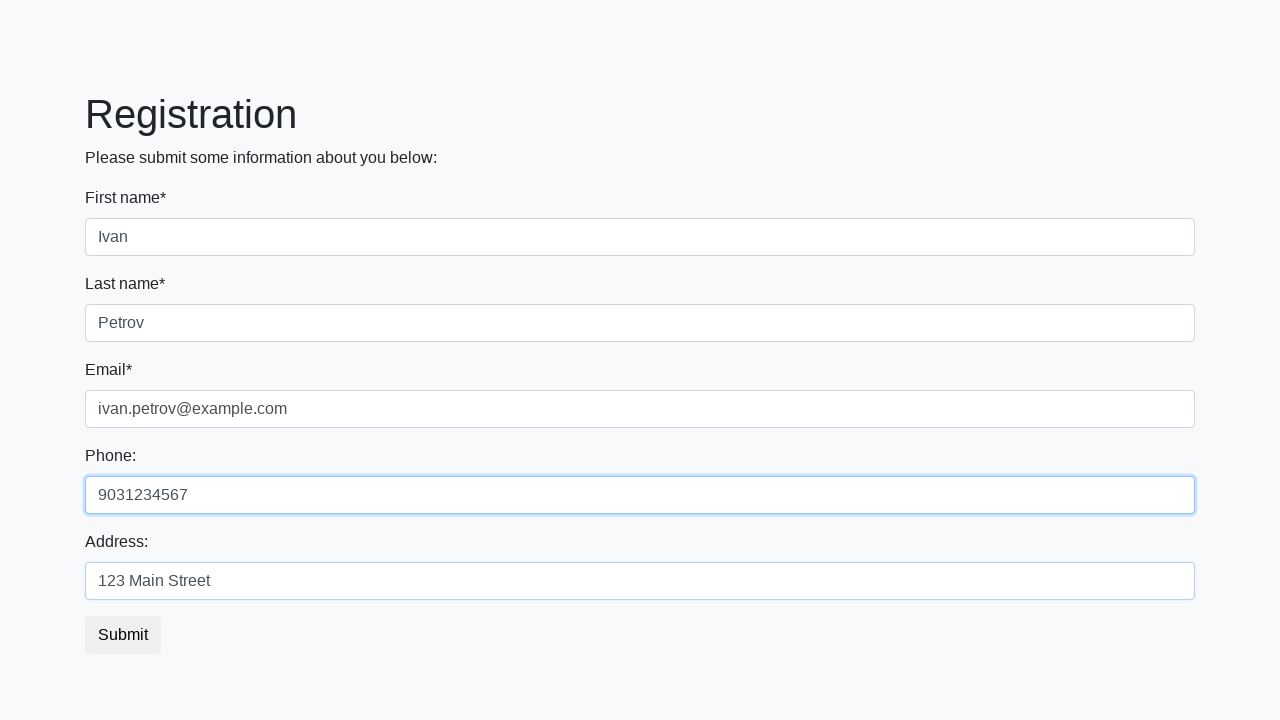

Clicked submit button to submit registration form at (123, 635) on button.btn
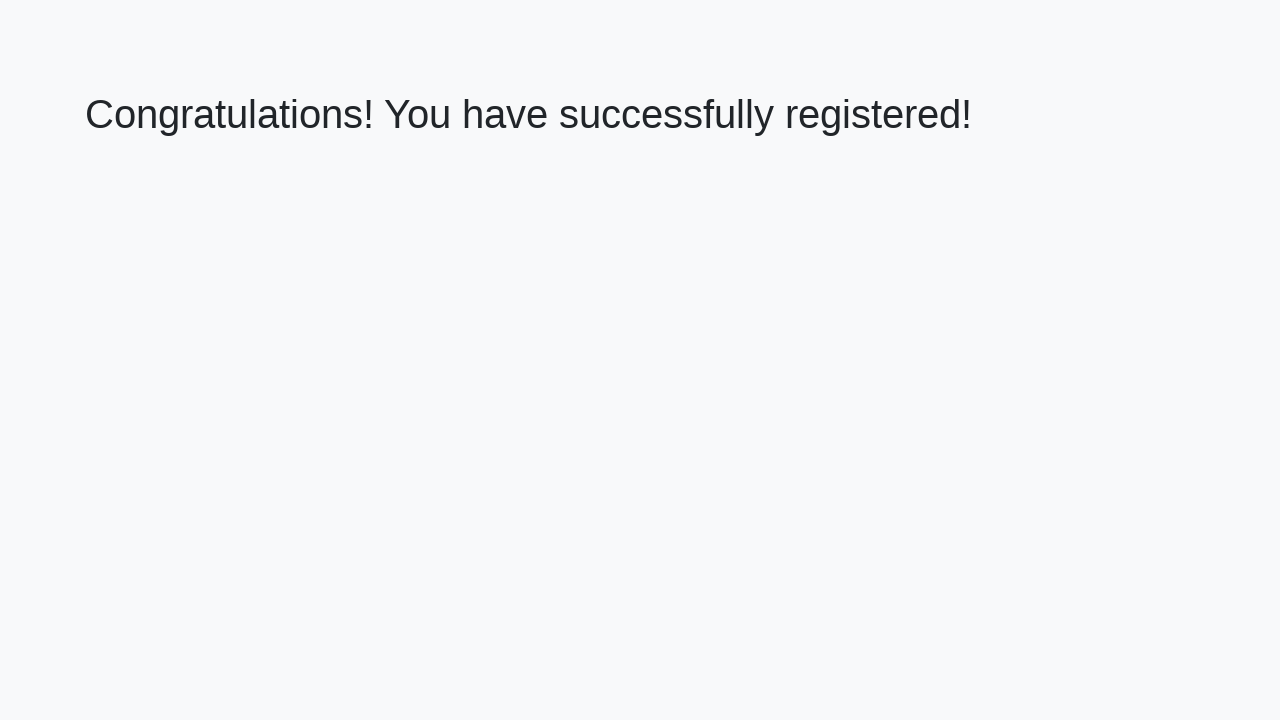

Success message appeared after form submission
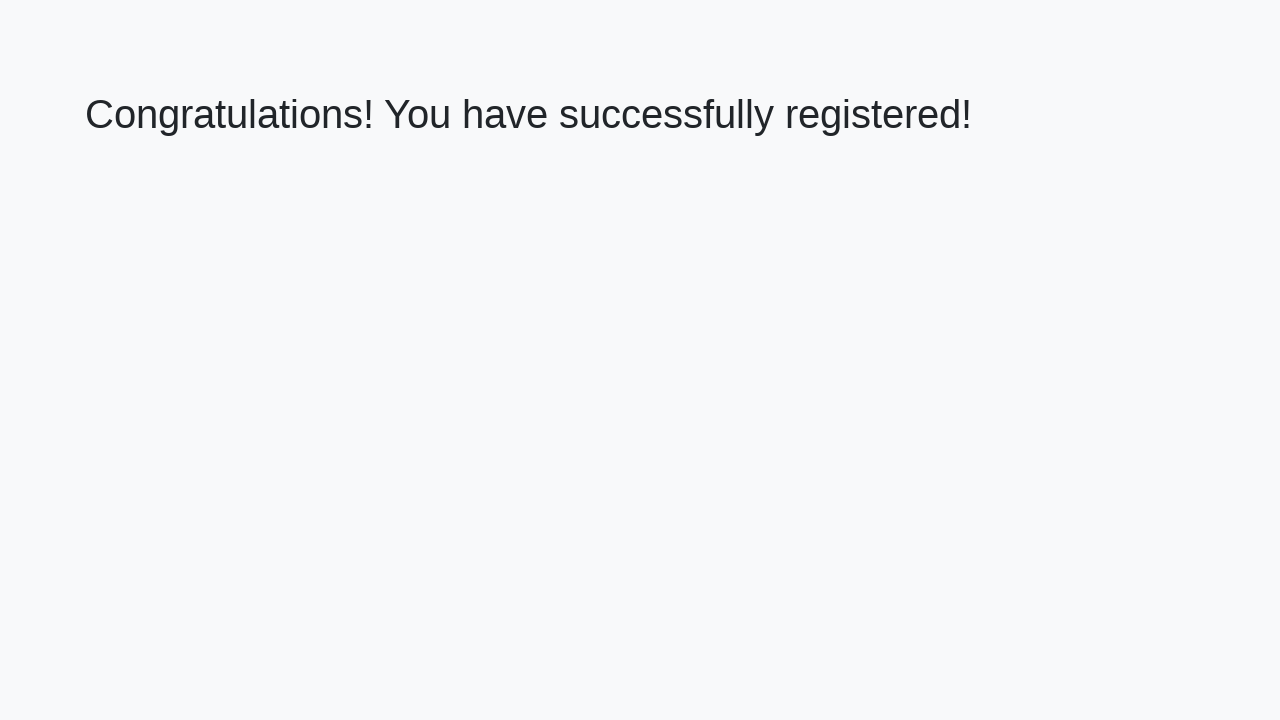

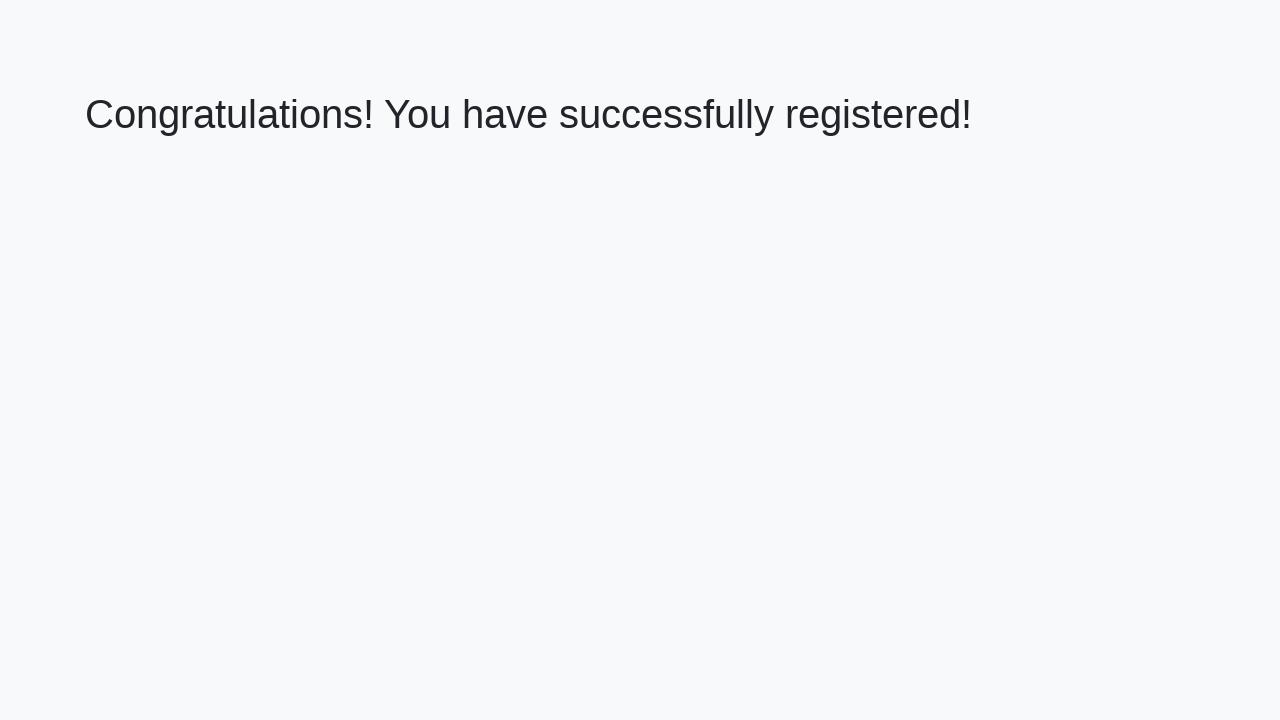